Tests a calculator form by reading two numbers, calculating their sum, selecting the result from a dropdown, and submitting the form

Starting URL: http://suninjuly.github.io/selects1.html

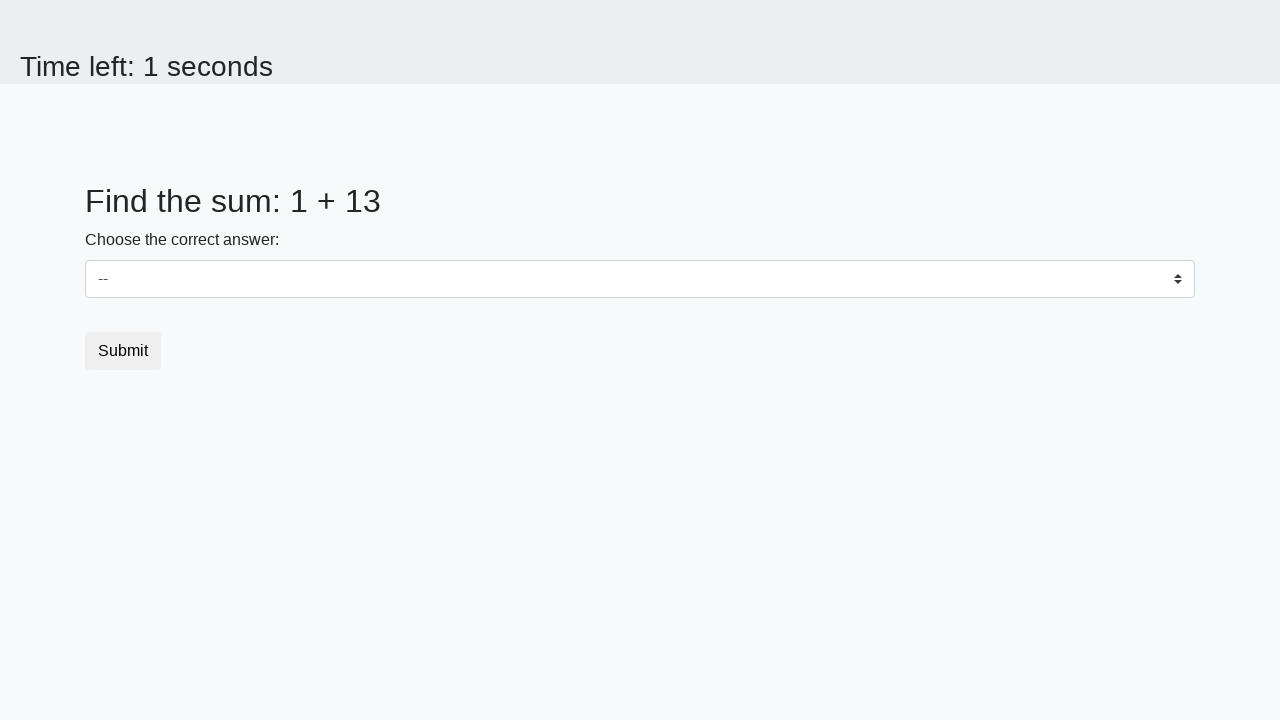

Read first number from #num1 element
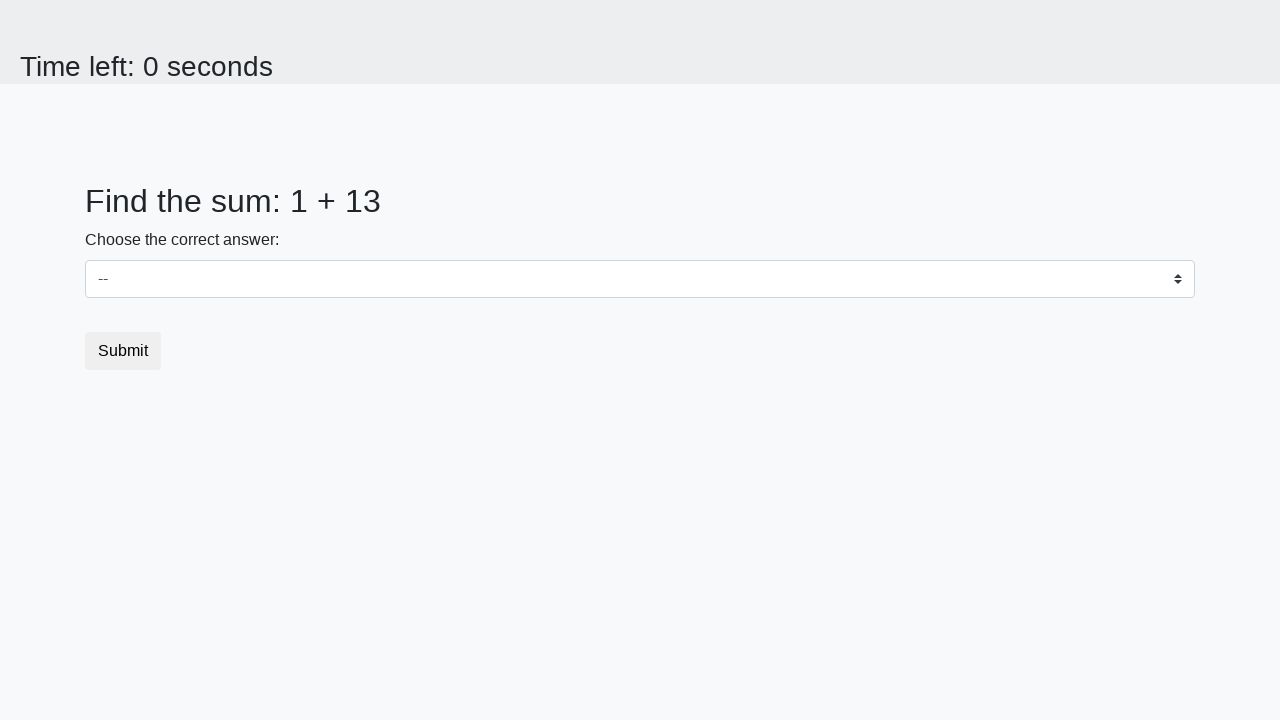

Read second number from #num2 element
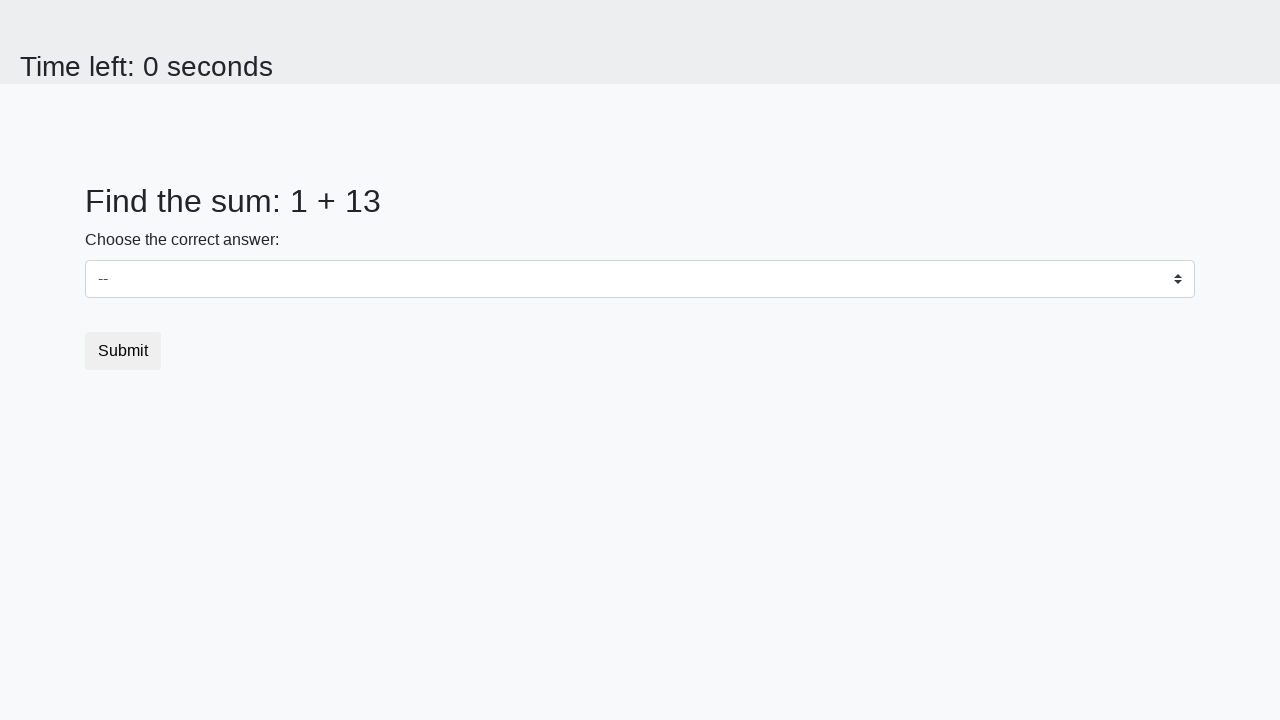

Calculated sum: 1 + 13 = 14
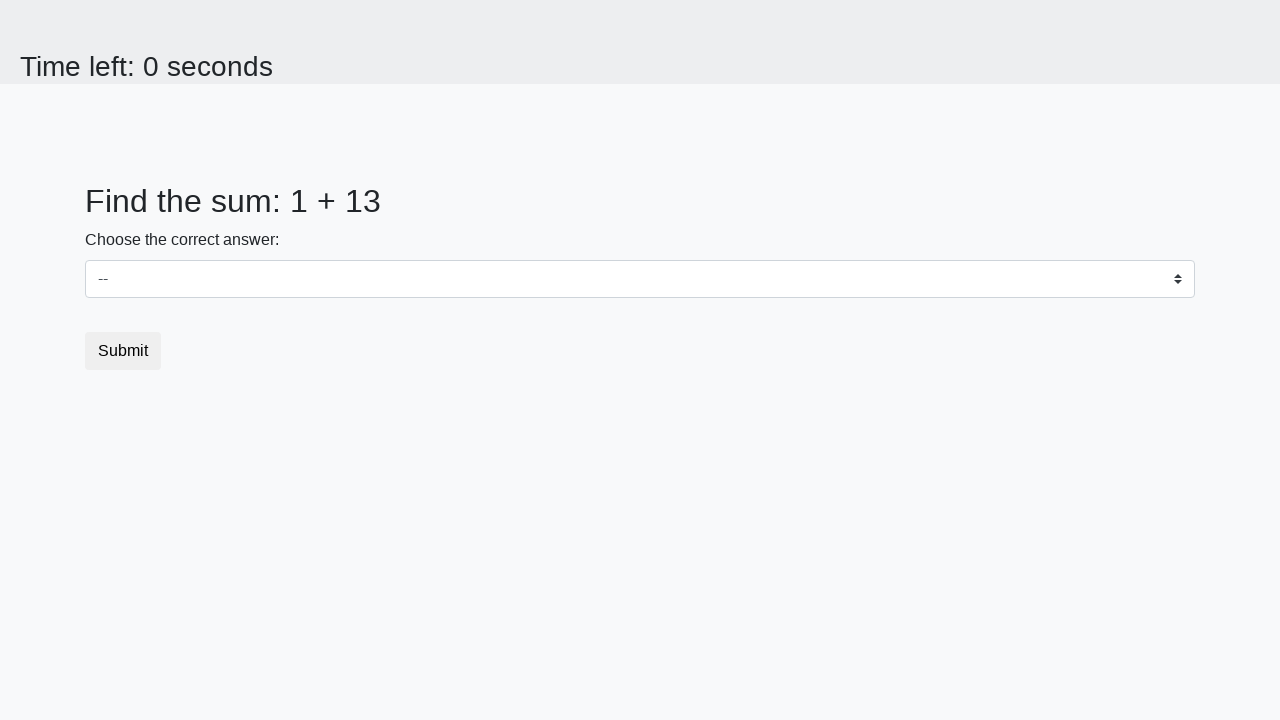

Selected calculated sum '14' from dropdown on select
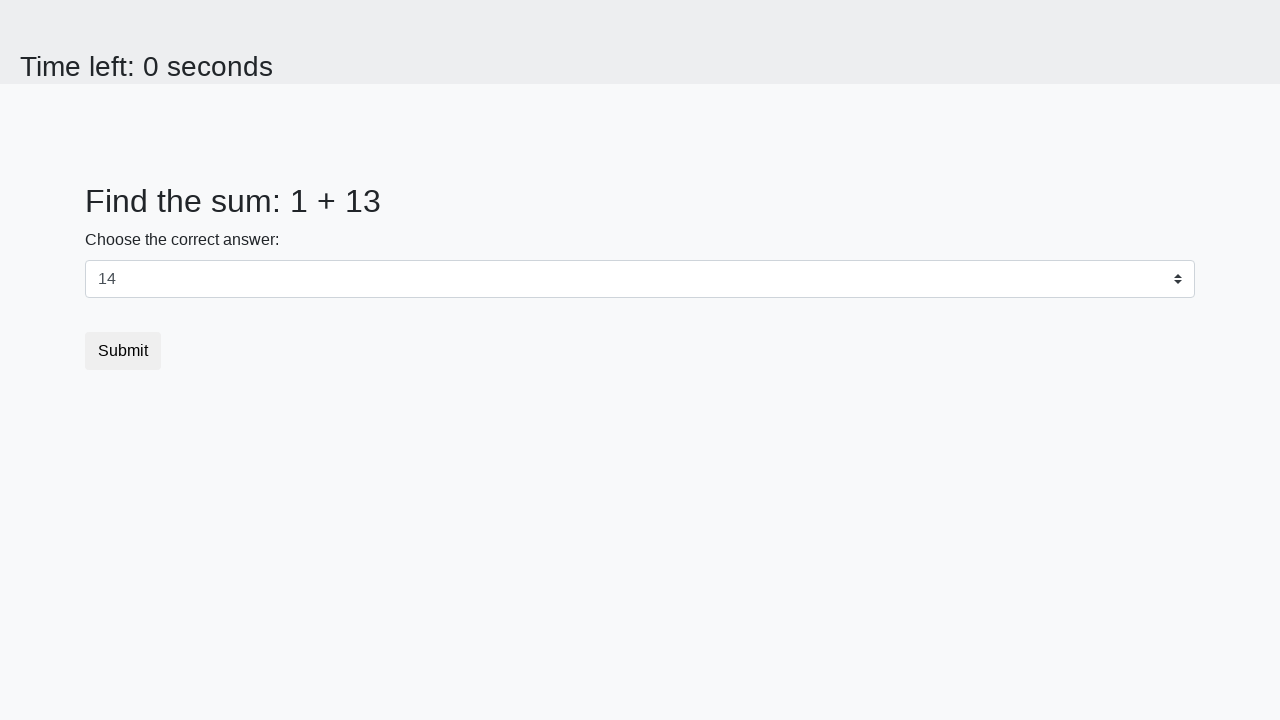

Clicked submit button at (123, 351) on .btn
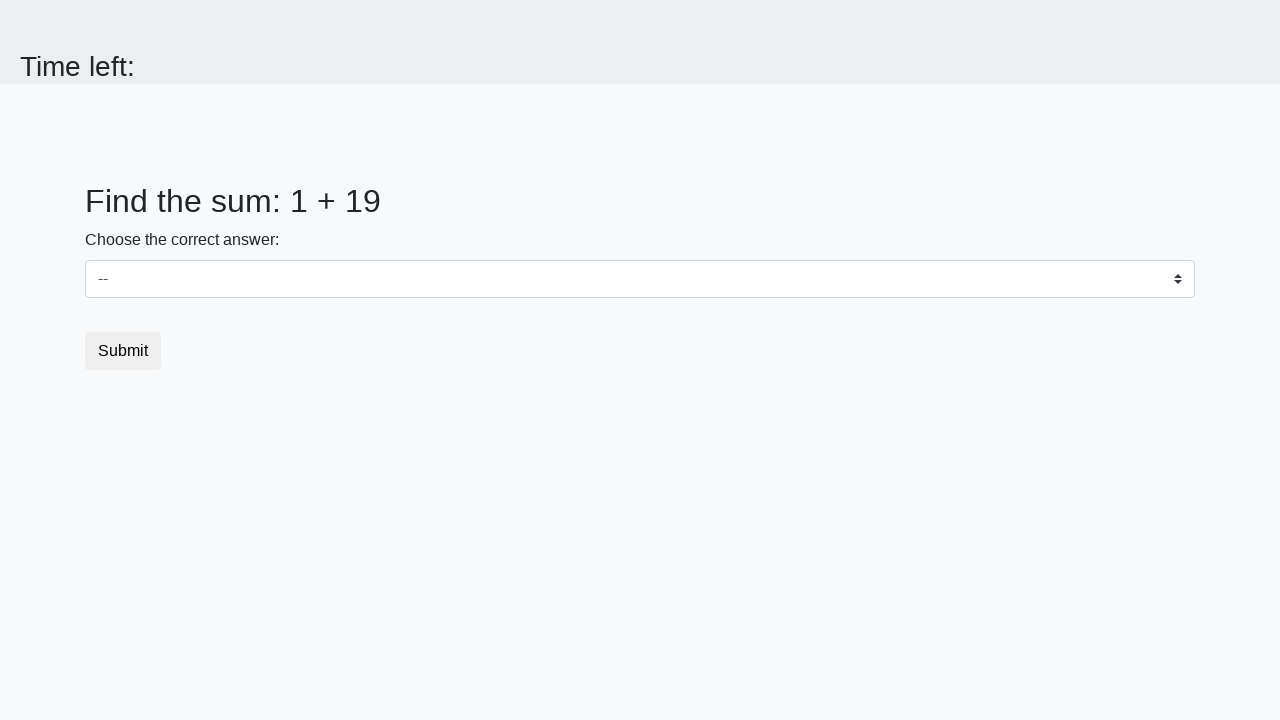

Waited for result page to load
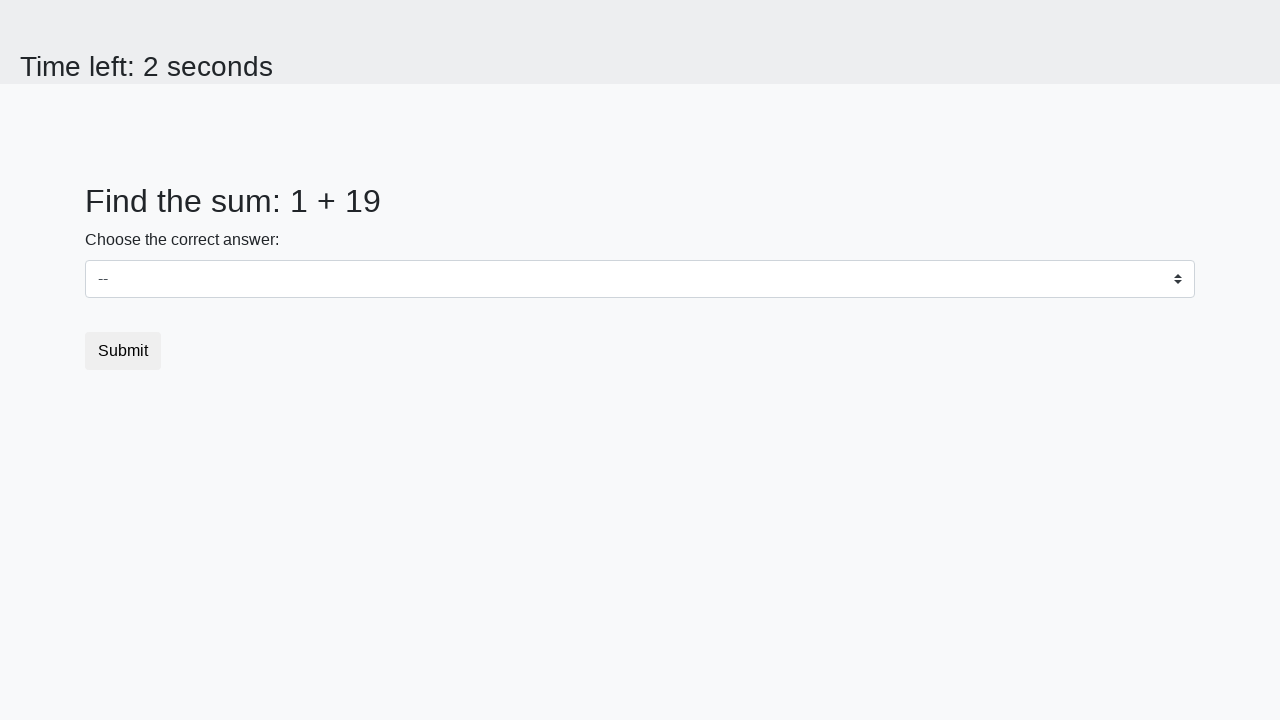

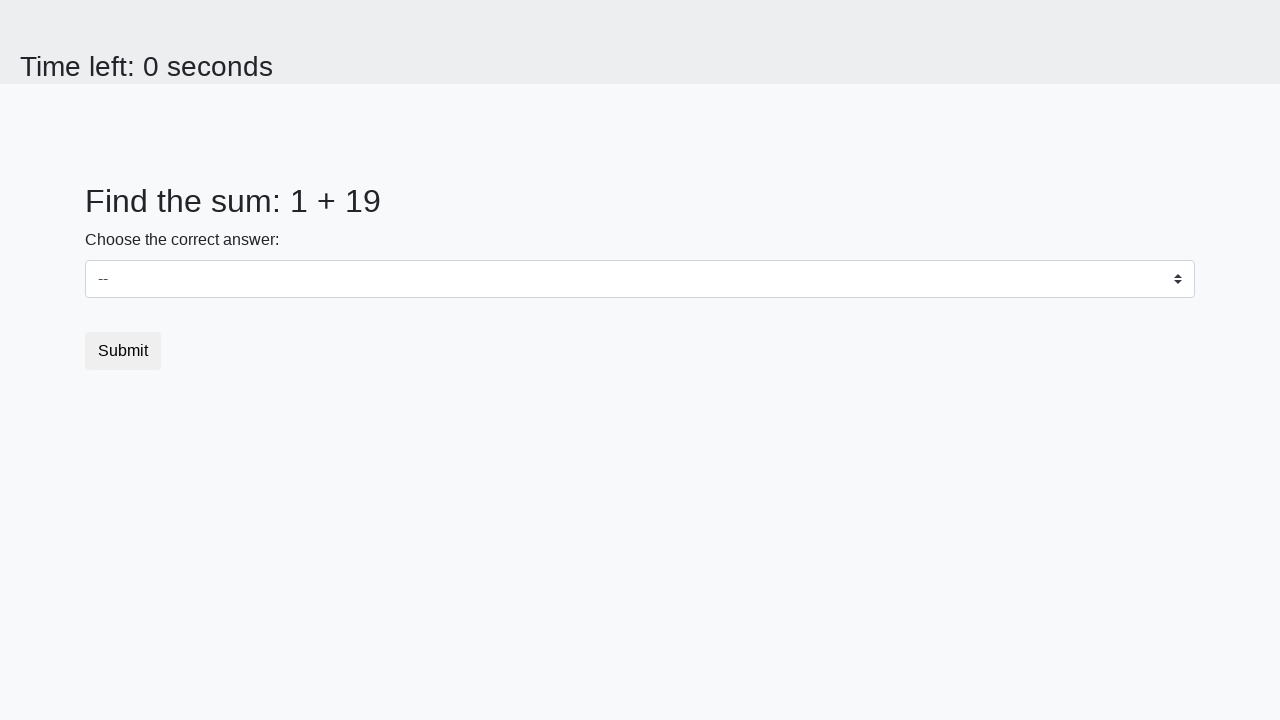